Tests clicking the success button after triggering an AJAX request with test-level timeout

Starting URL: http://uitestingplayground.com/ajax

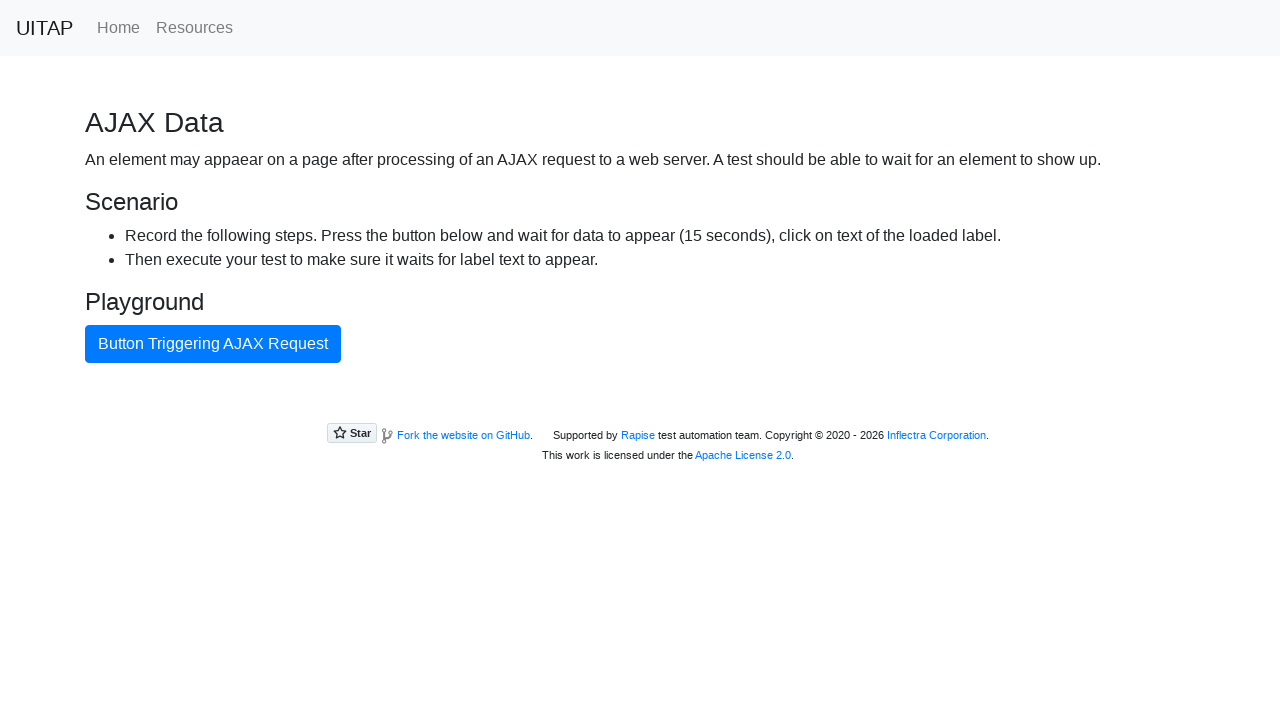

Clicked button triggering AJAX request at (213, 344) on button >> internal:has-text="Button Triggering AJAX Request"i
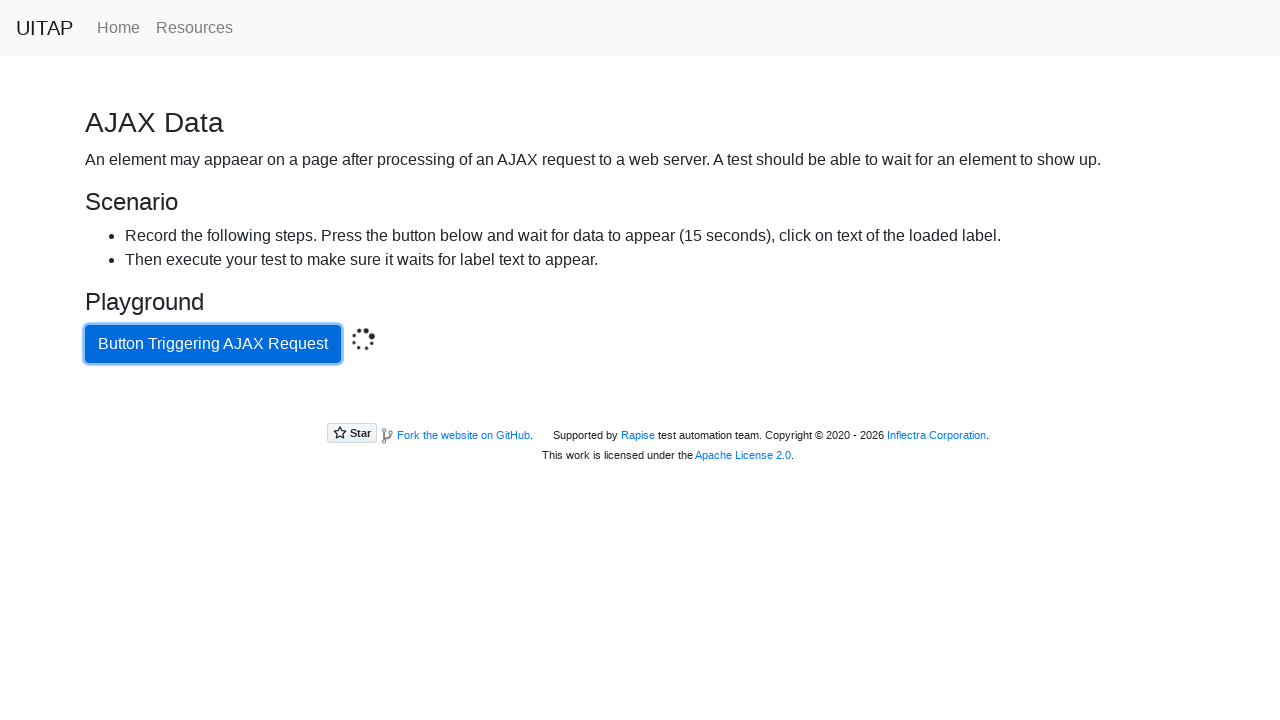

Clicked success button after AJAX request completed with 17000ms timeout at (640, 405) on .bg-success
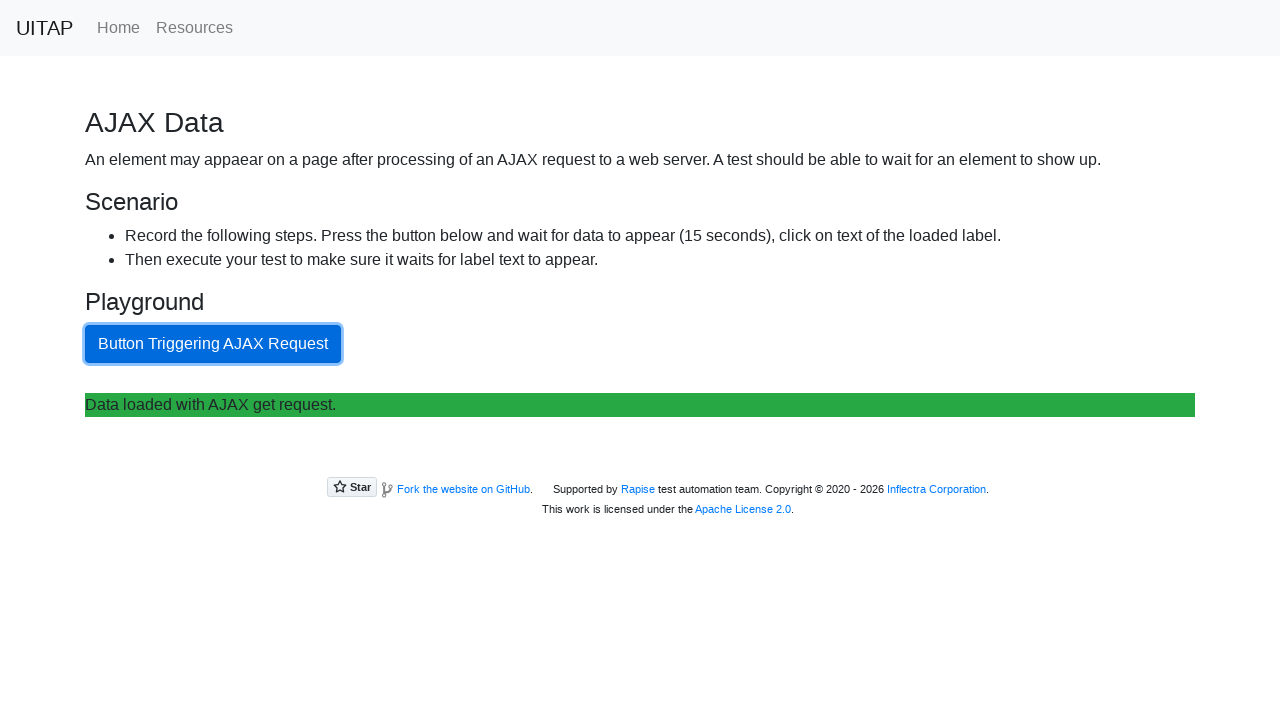

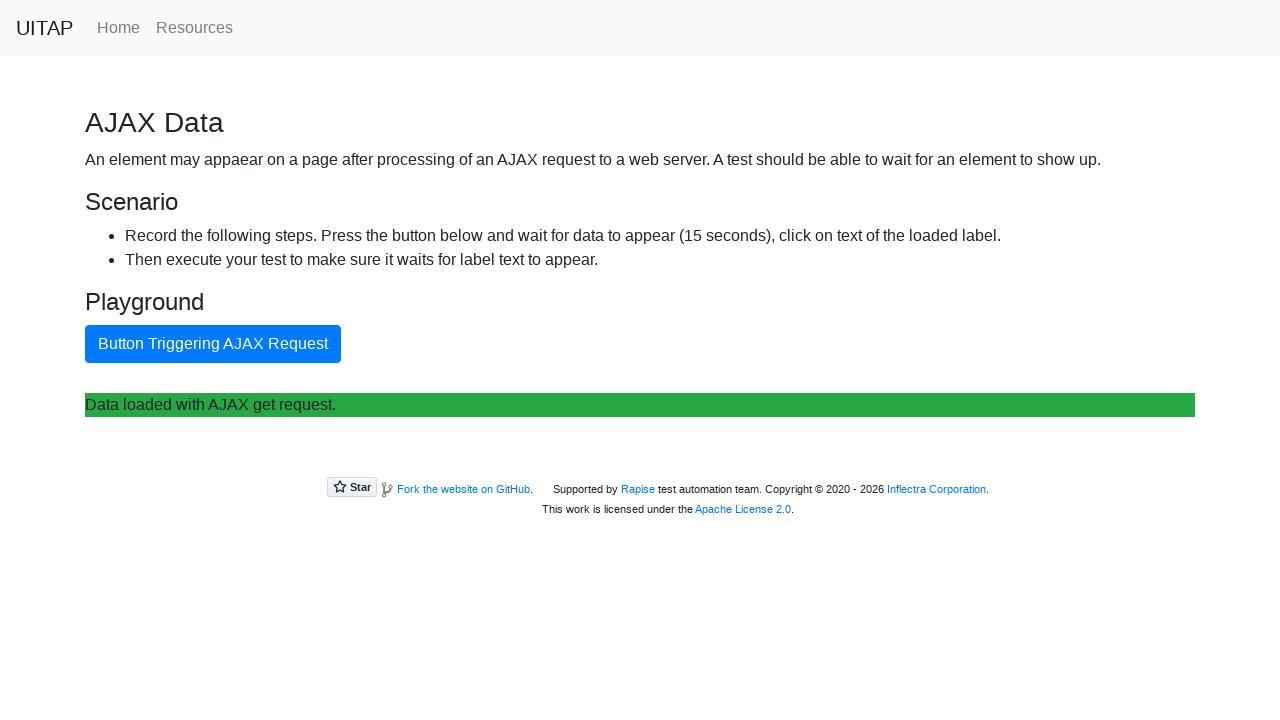